Tests clicking a button with a specific class attribute and handling the resulting alert popup

Starting URL: http://uitestingplayground.com/classattr

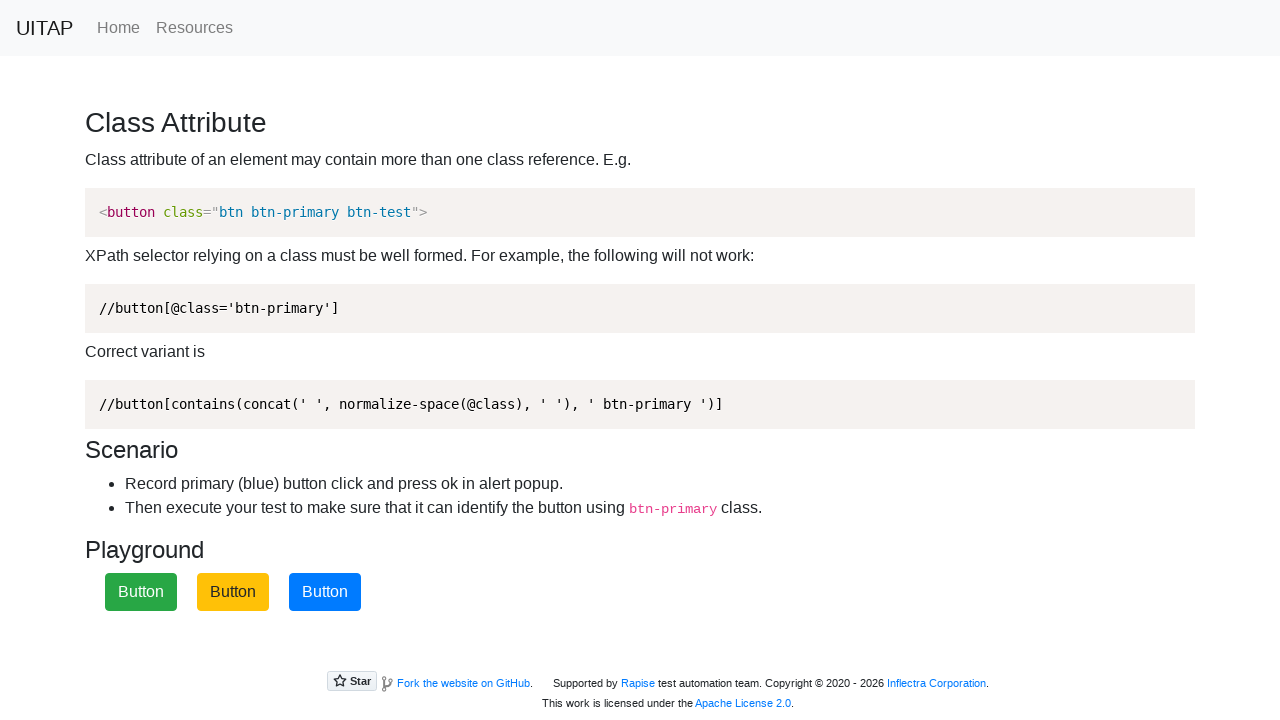

Set up dialog handler to accept alerts
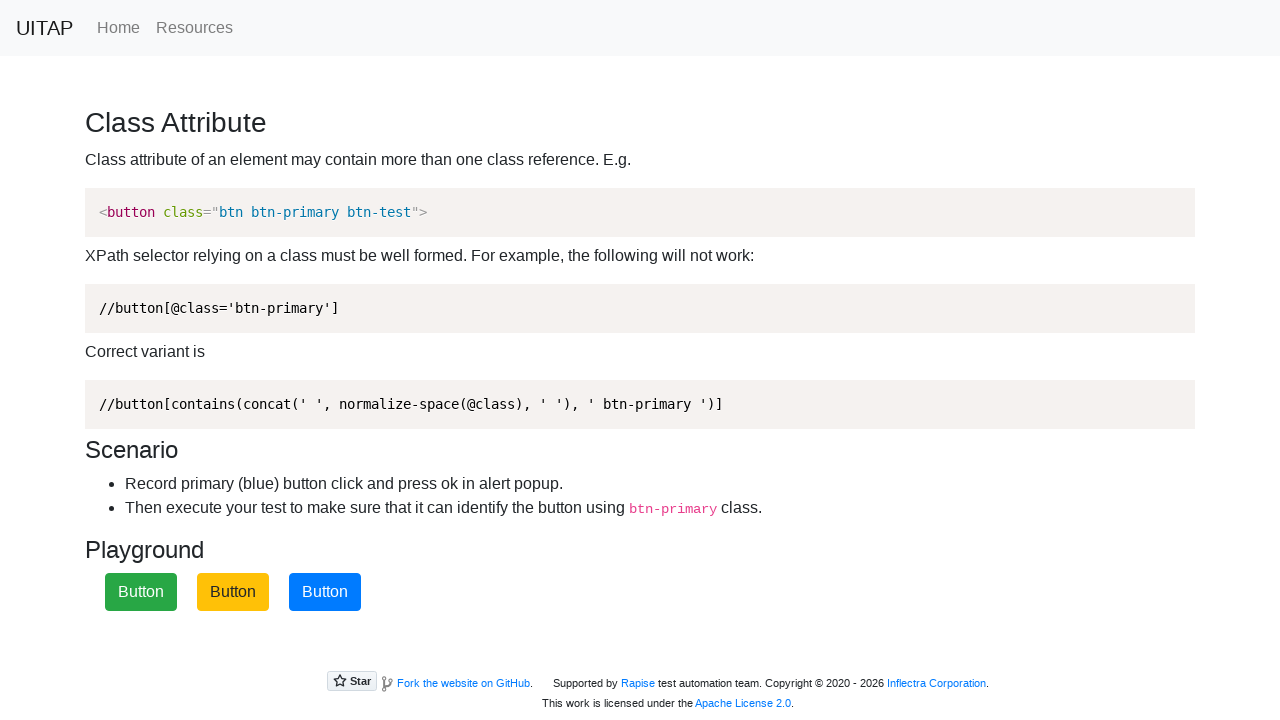

Clicked button with btn-primary class at (325, 592) on button.btn-primary
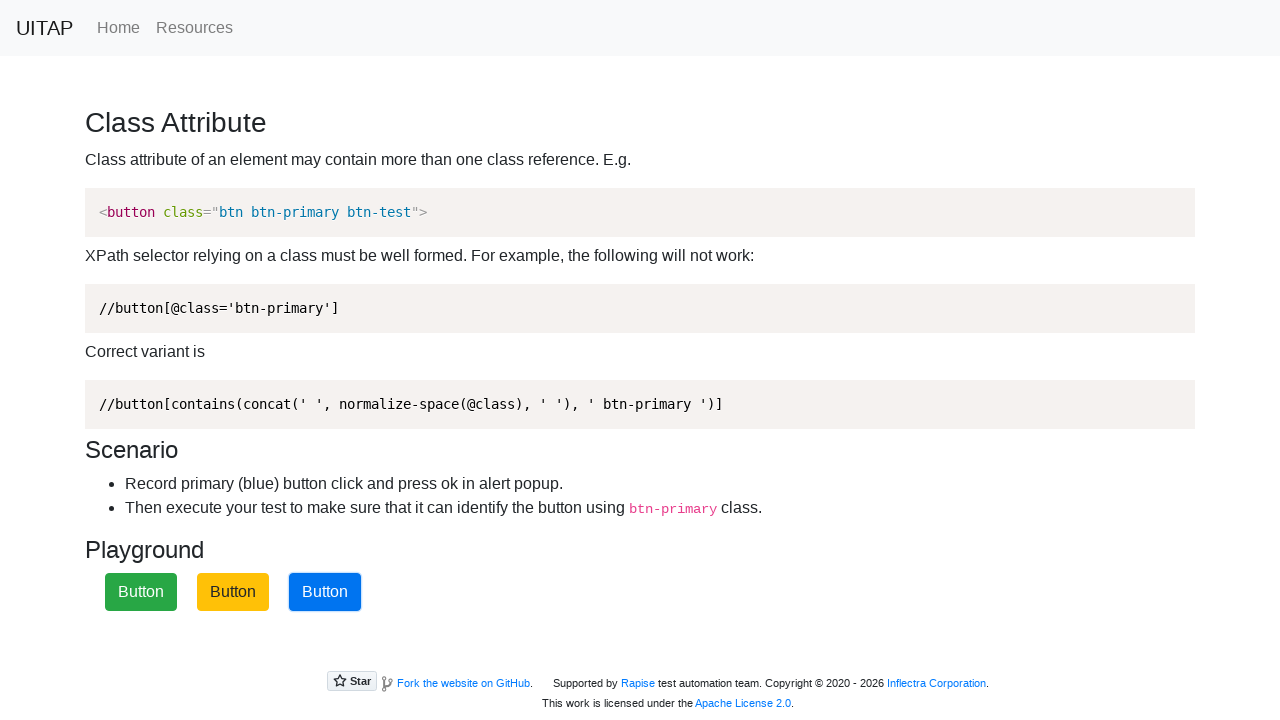

Waited 500ms for dialog to be processed
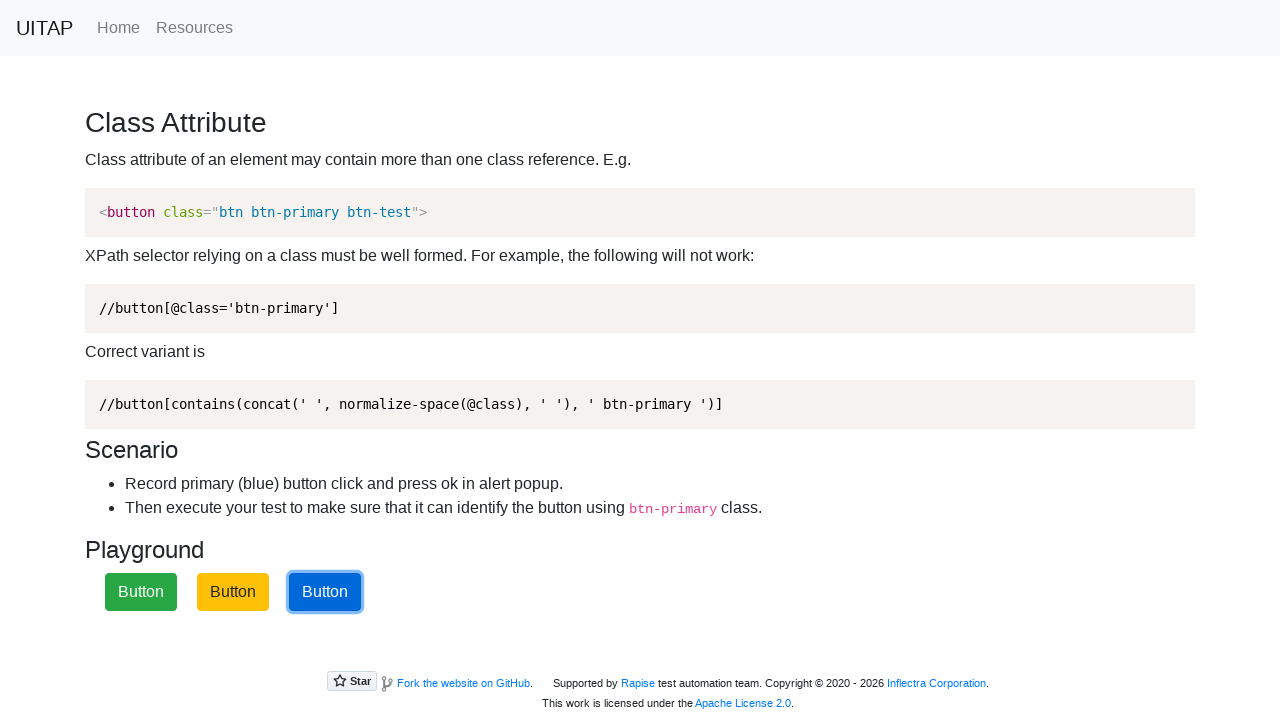

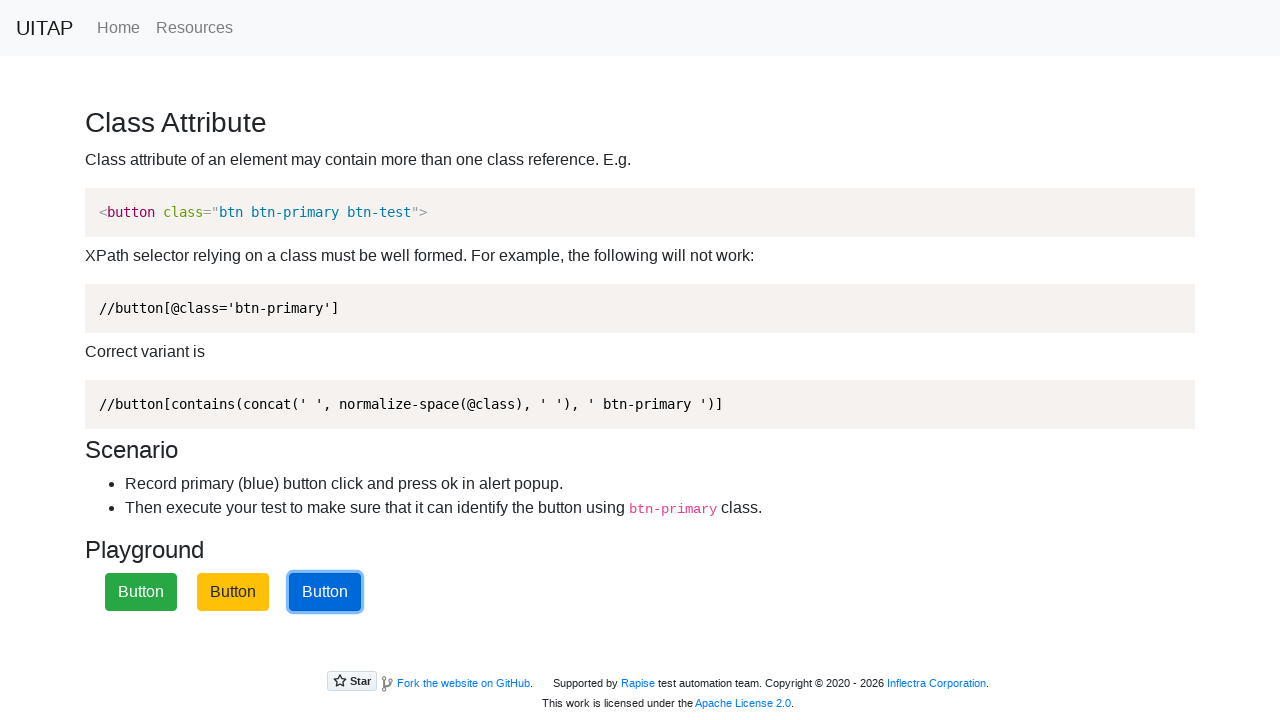